Tests that entered text is trimmed when editing a todo item

Starting URL: https://demo.playwright.dev/todomvc

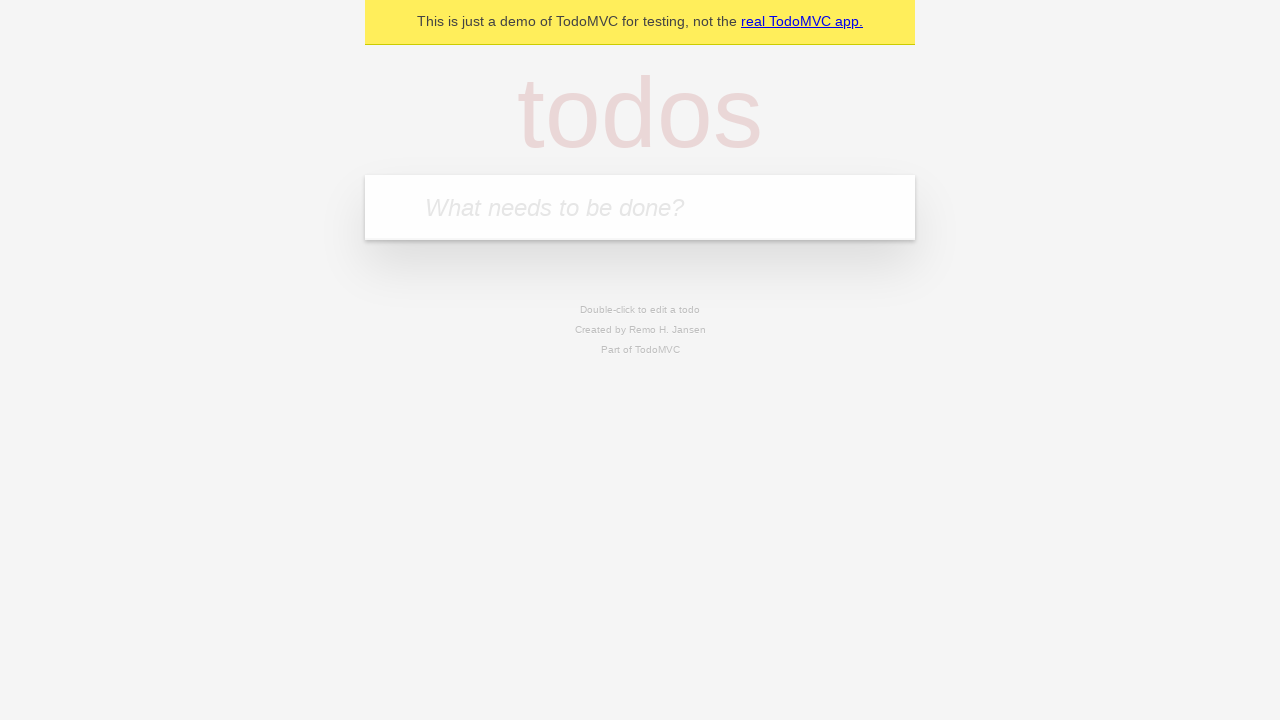

Filled todo input with 'buy some cheese' on internal:attr=[placeholder="What needs to be done?"i]
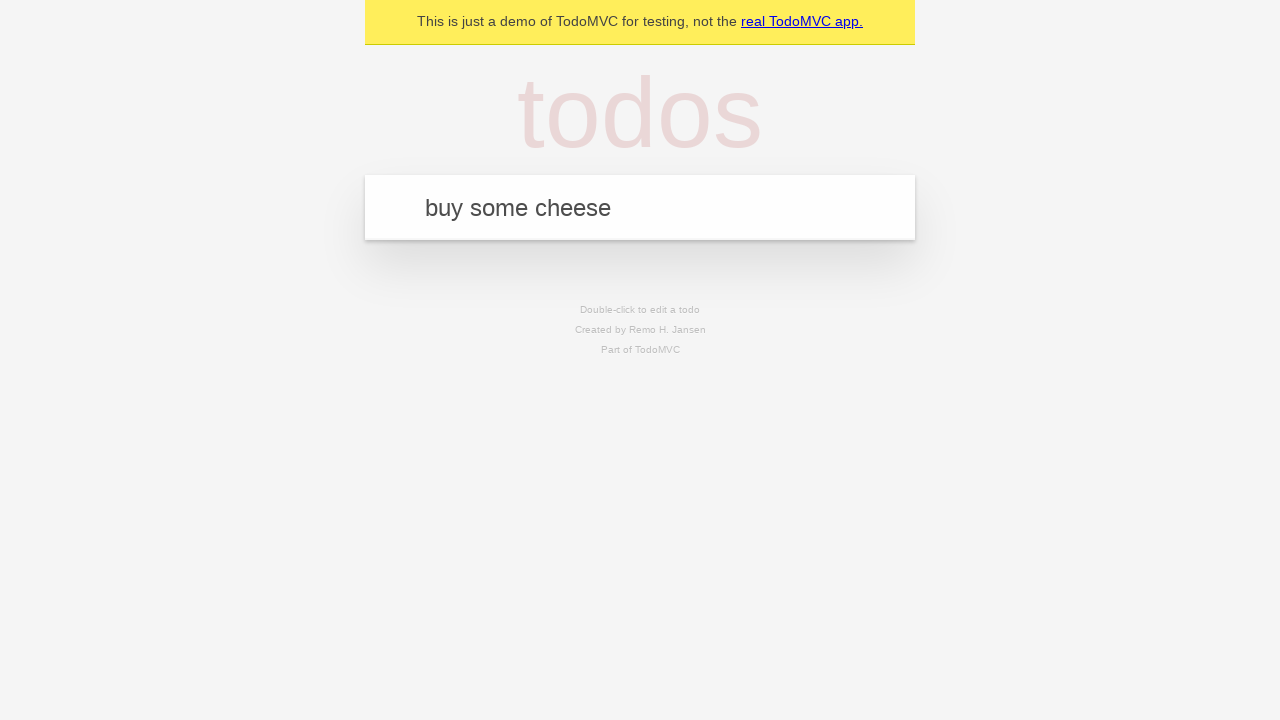

Pressed Enter to create first todo on internal:attr=[placeholder="What needs to be done?"i]
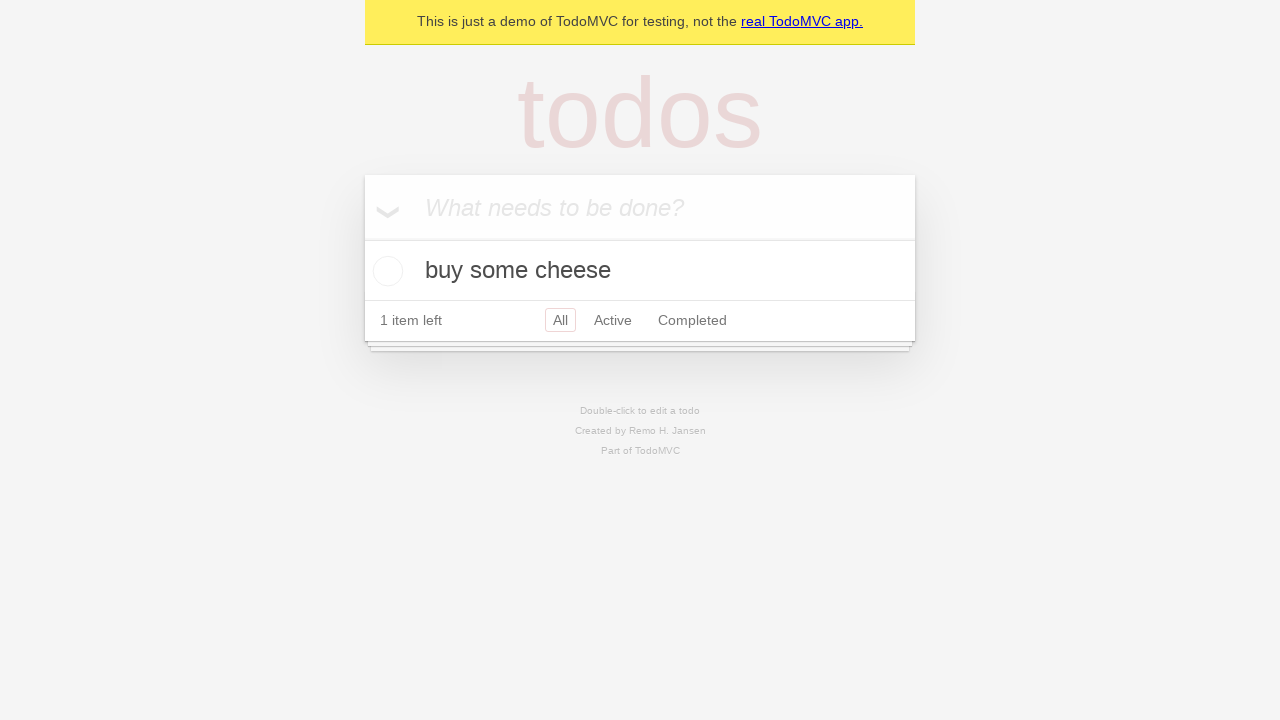

Filled todo input with 'feed the cat' on internal:attr=[placeholder="What needs to be done?"i]
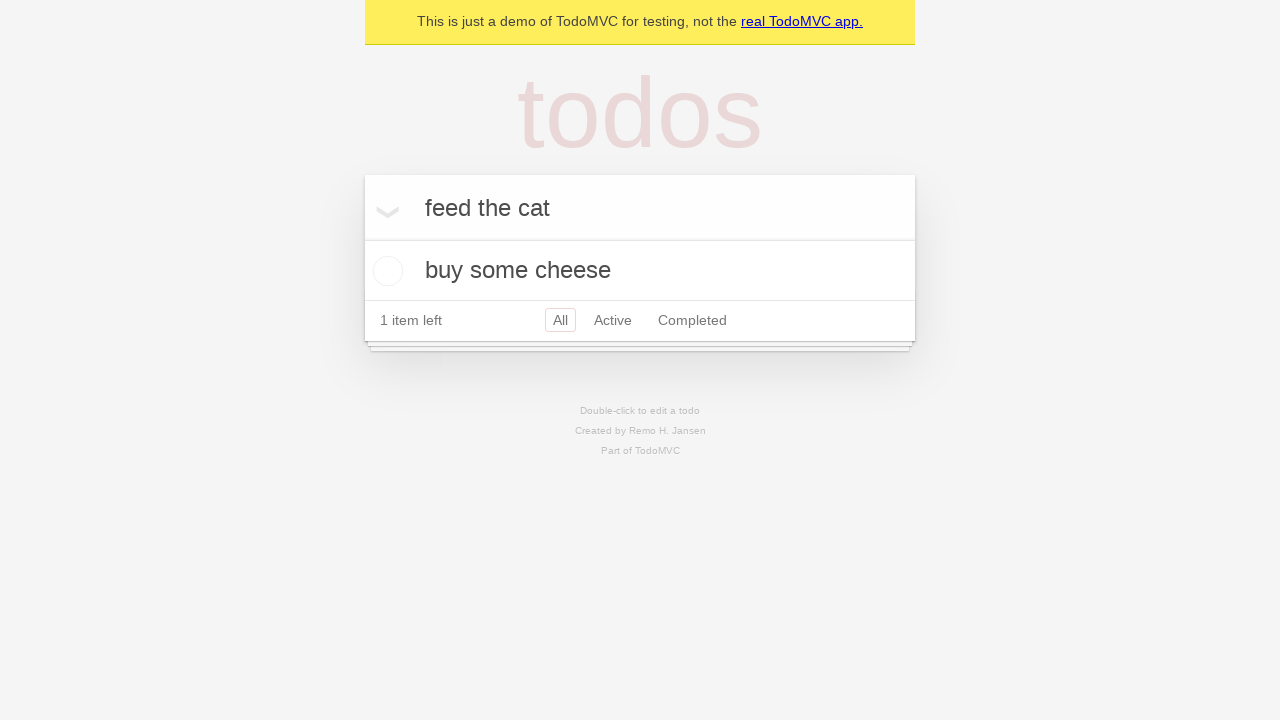

Pressed Enter to create second todo on internal:attr=[placeholder="What needs to be done?"i]
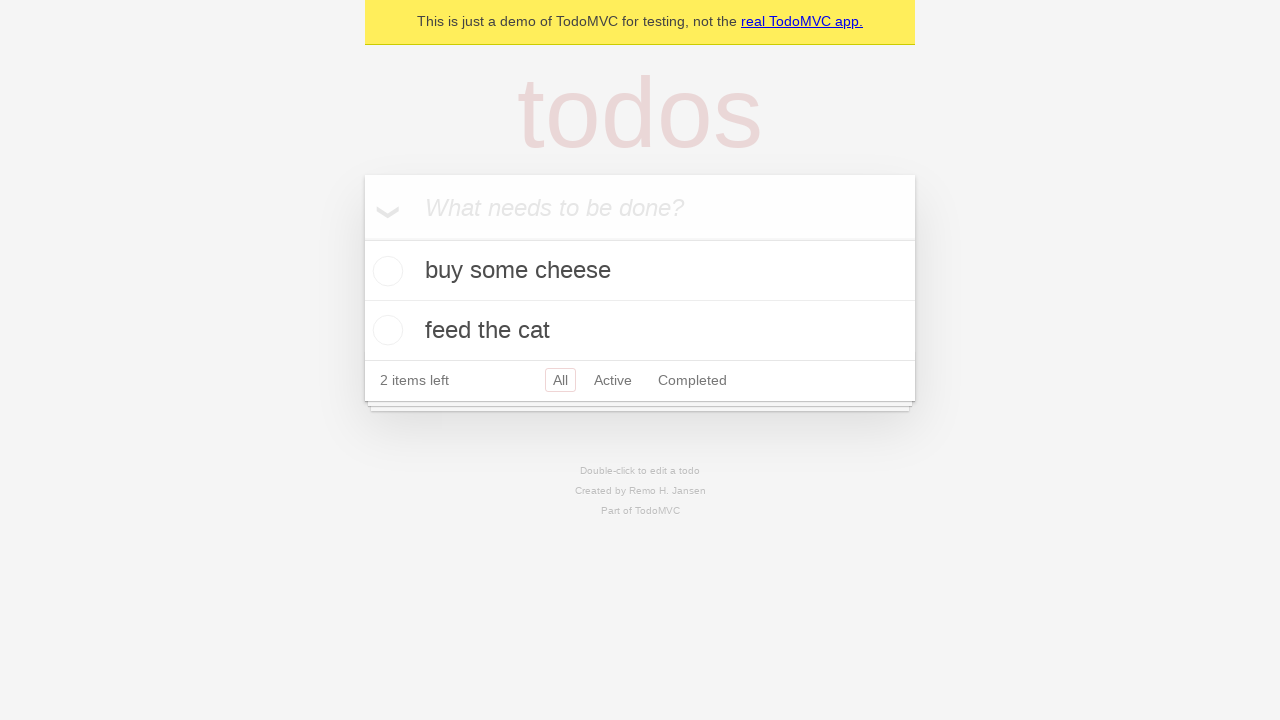

Filled todo input with 'book a doctors appointment' on internal:attr=[placeholder="What needs to be done?"i]
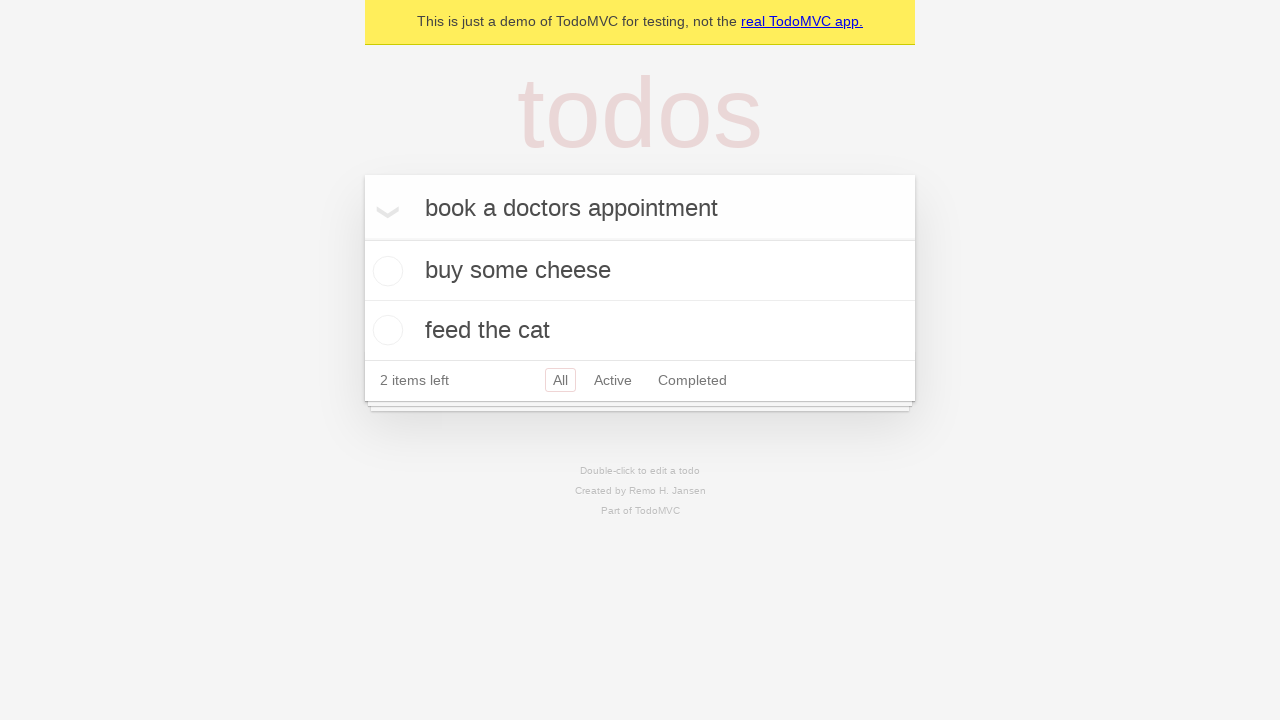

Pressed Enter to create third todo on internal:attr=[placeholder="What needs to be done?"i]
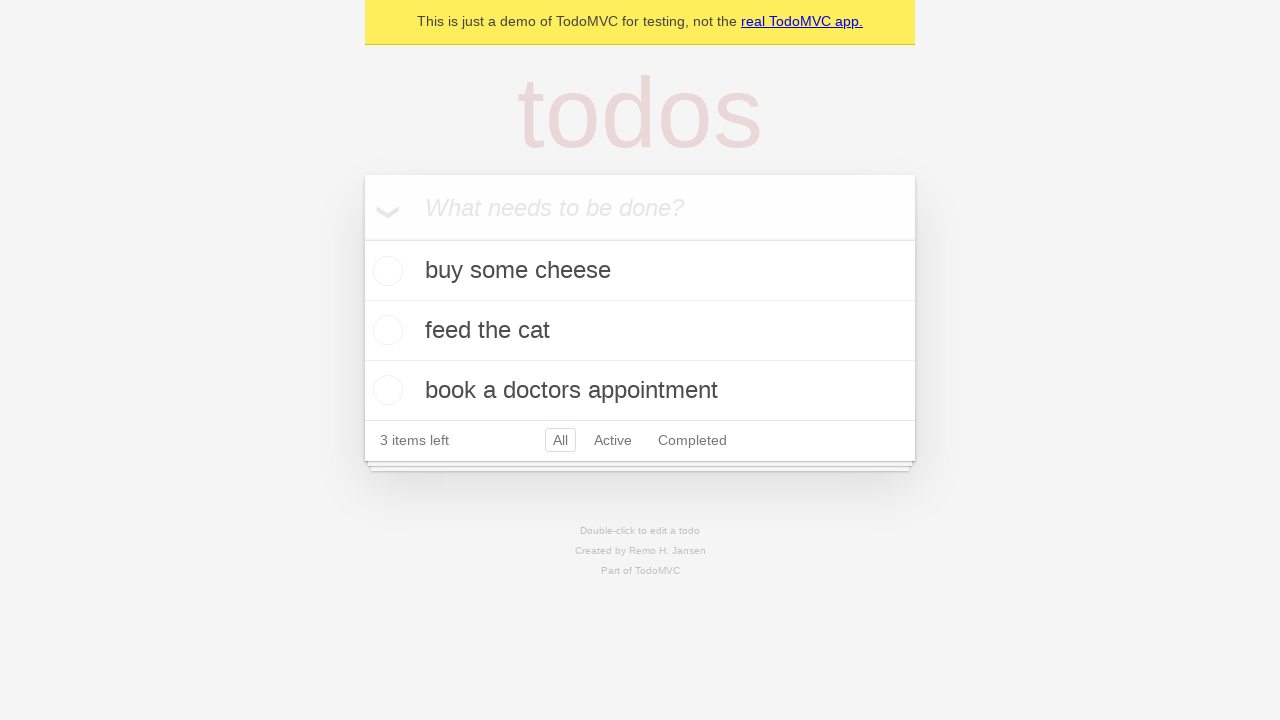

Waited for all 3 todo items to be created
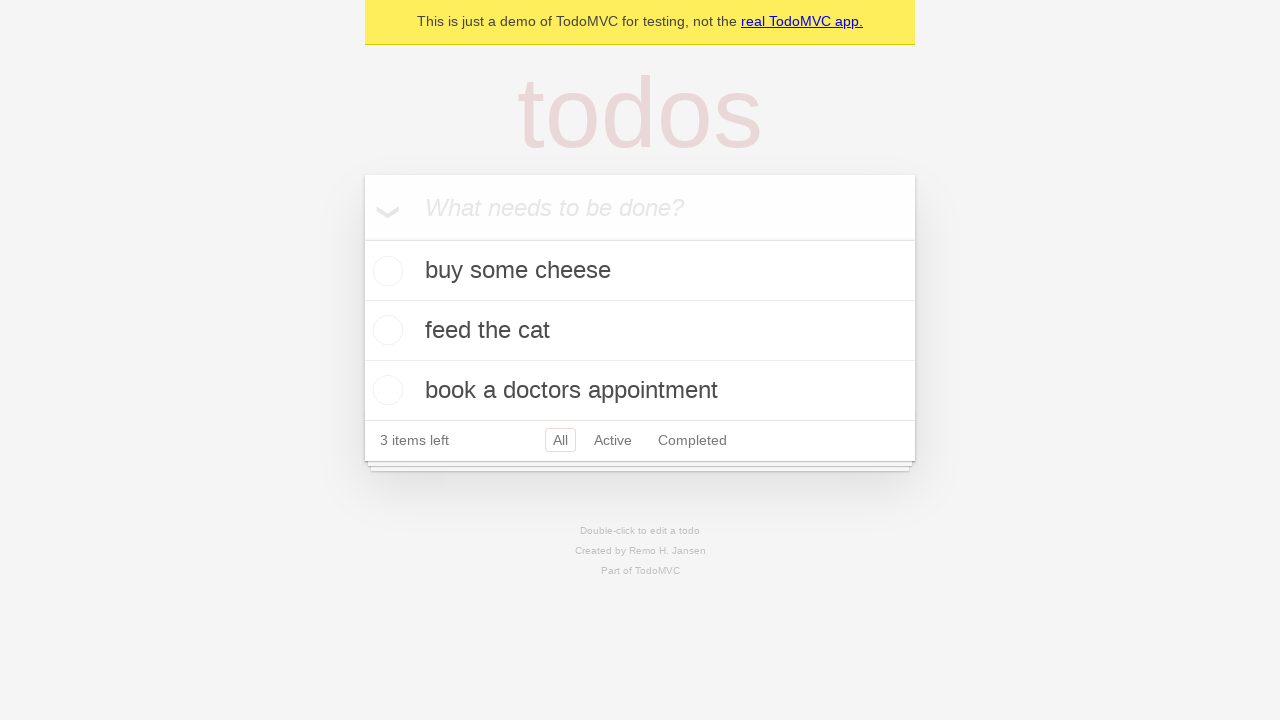

Double-clicked second todo item to enter edit mode at (640, 331) on internal:testid=[data-testid="todo-item"s] >> nth=1
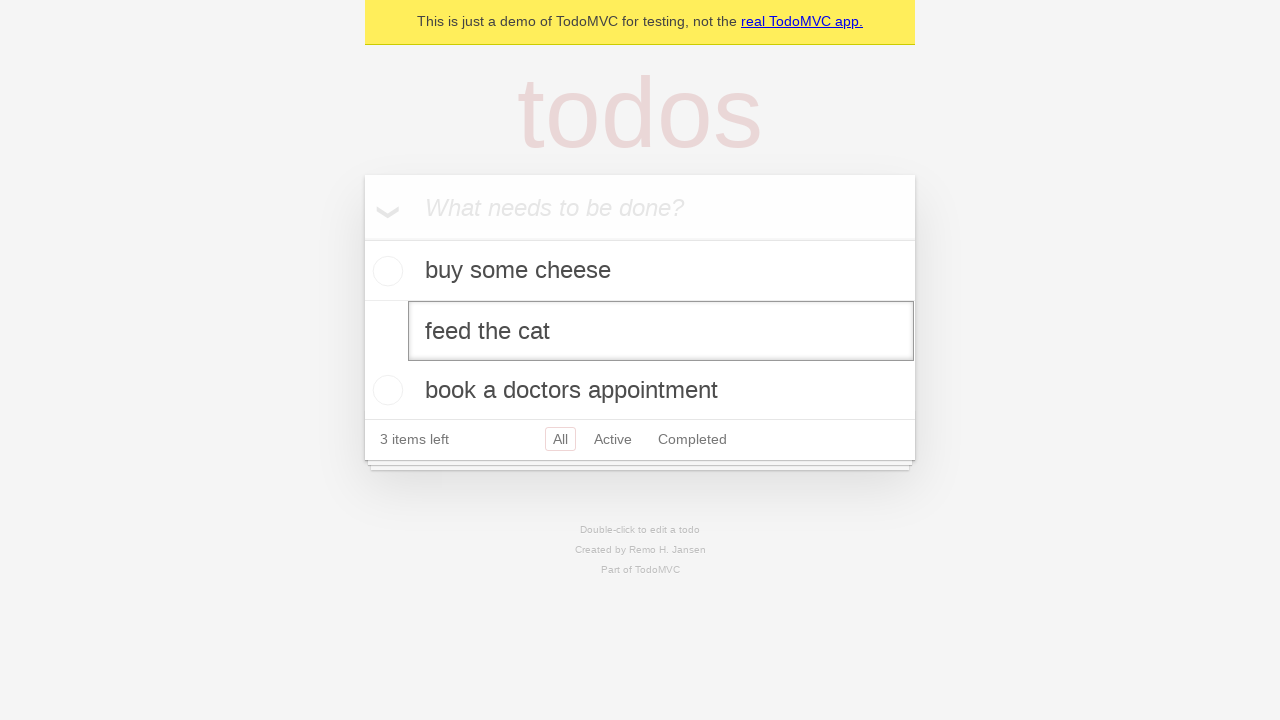

Filled edit field with text containing leading and trailing whitespace on internal:testid=[data-testid="todo-item"s] >> nth=1 >> internal:role=textbox[nam
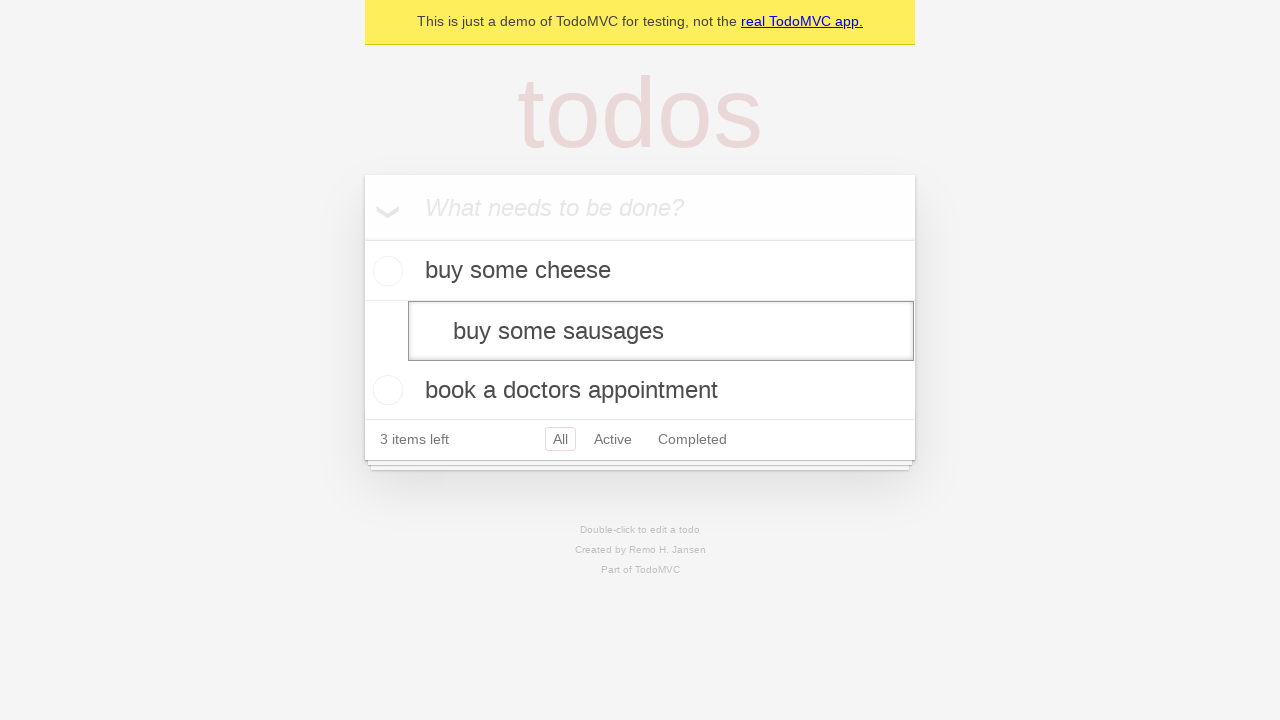

Pressed Enter to confirm edit and verify text is trimmed on internal:testid=[data-testid="todo-item"s] >> nth=1 >> internal:role=textbox[nam
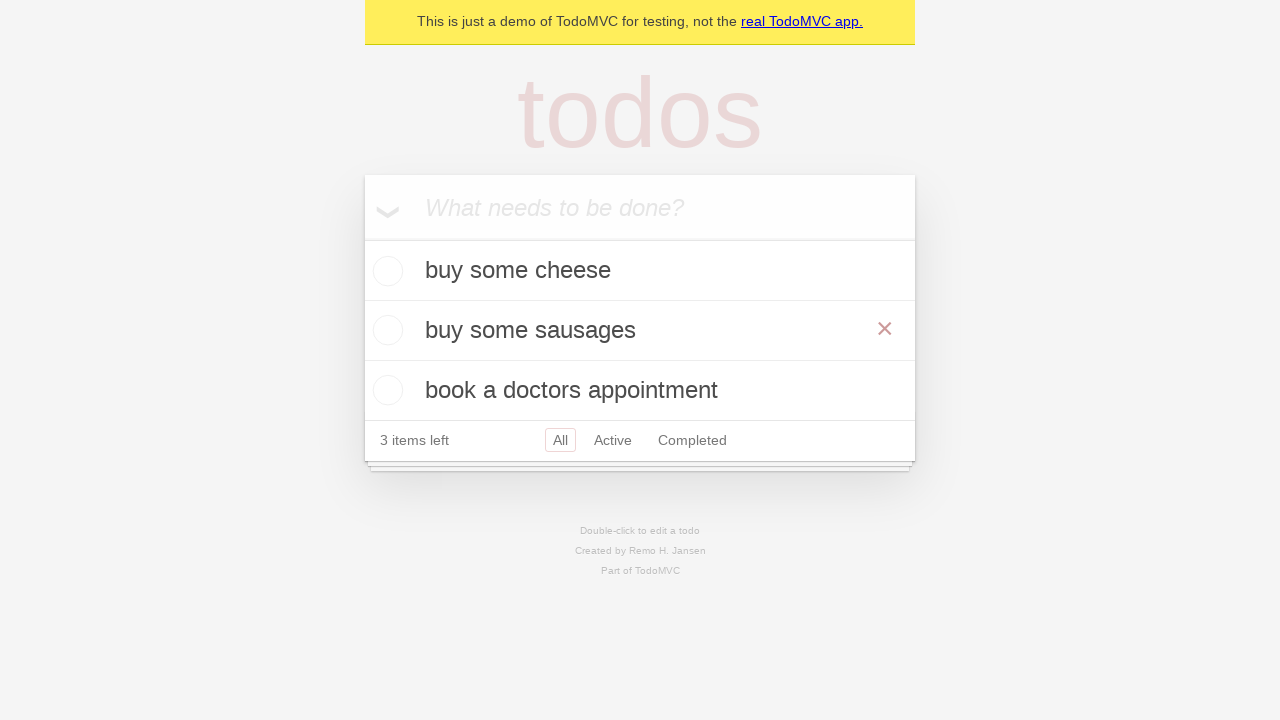

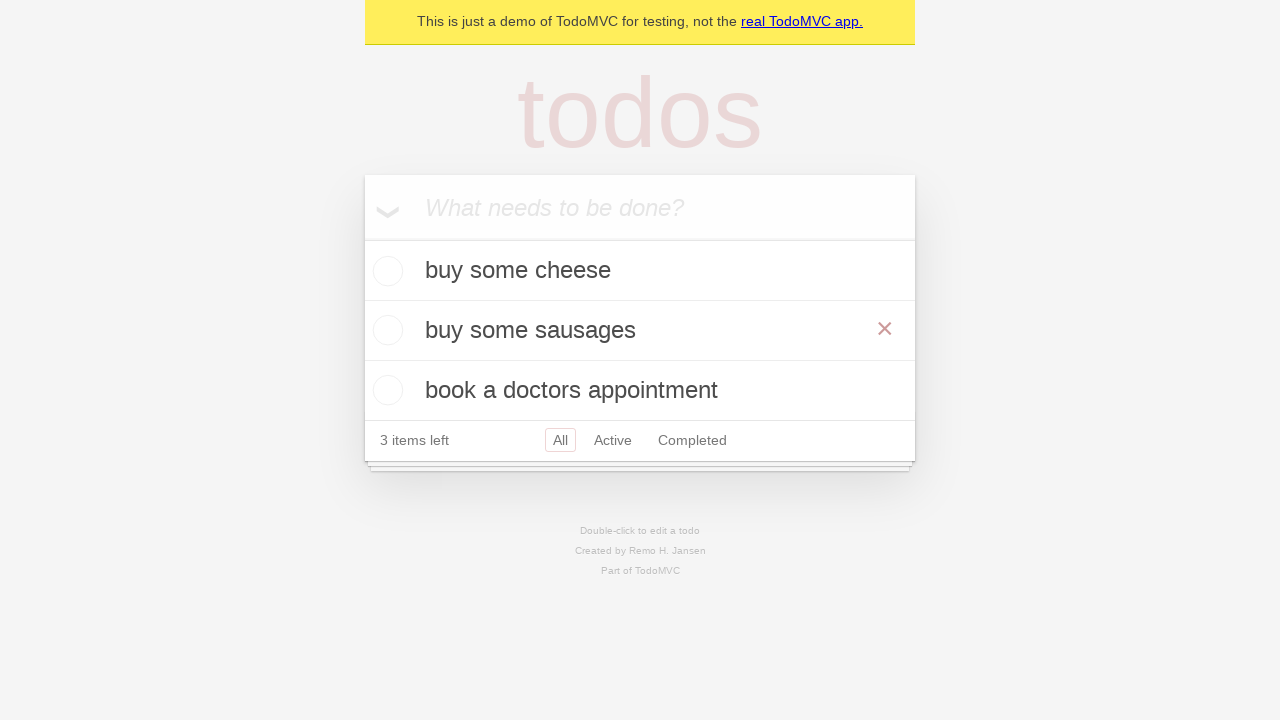